Searches for flights from Paris to Rome and verifies the results page displays correctly

Starting URL: https://blazedemo.com/

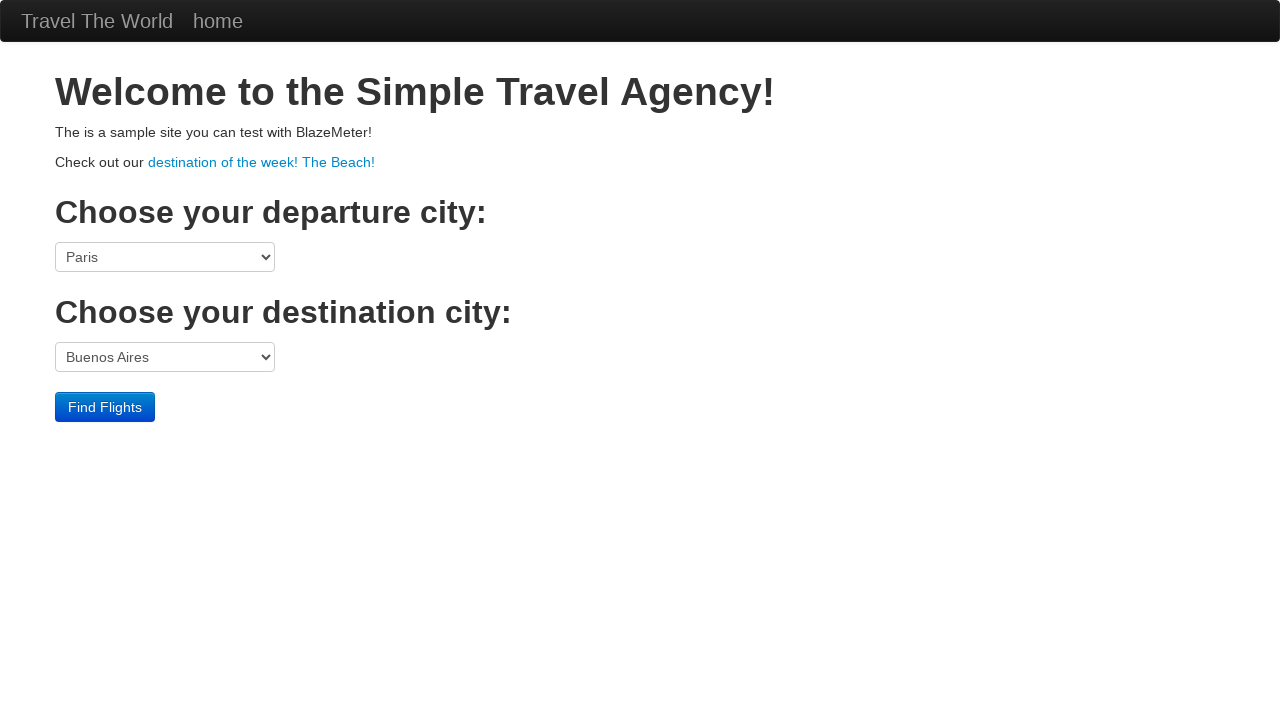

Selected Paris as departure city on select[name='fromPort']
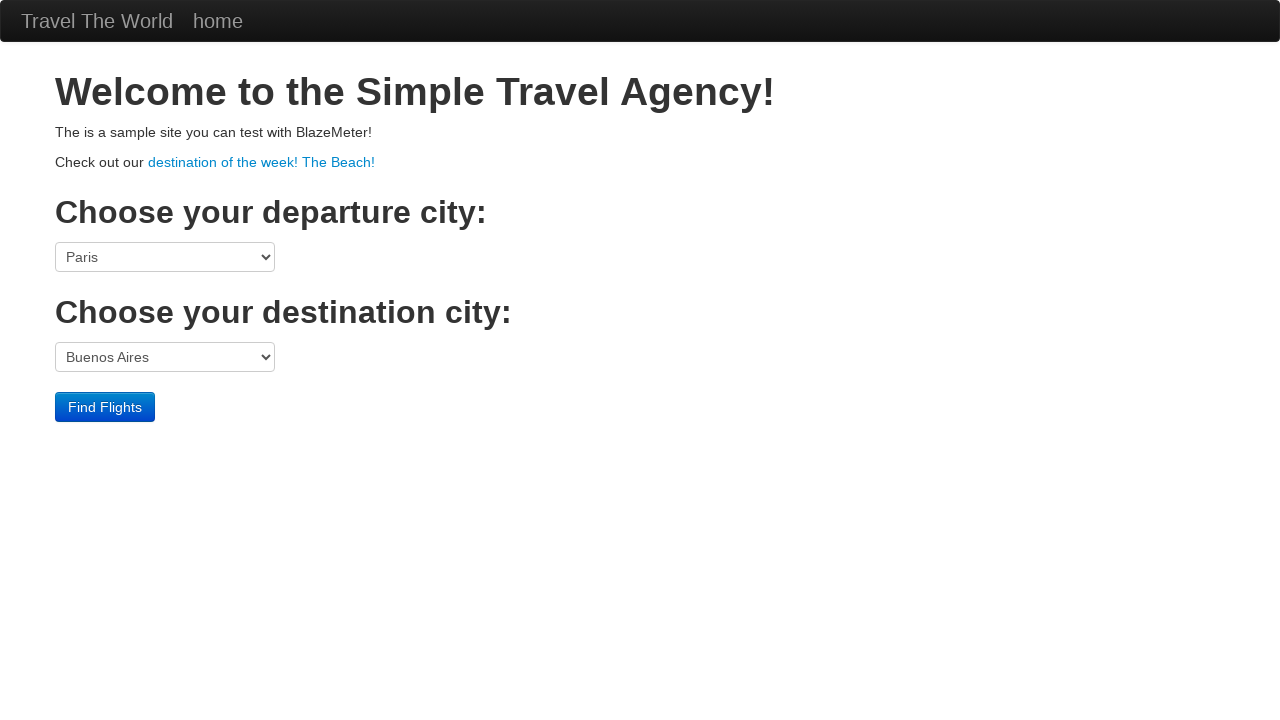

Selected Rome as destination city on select[name='toPort']
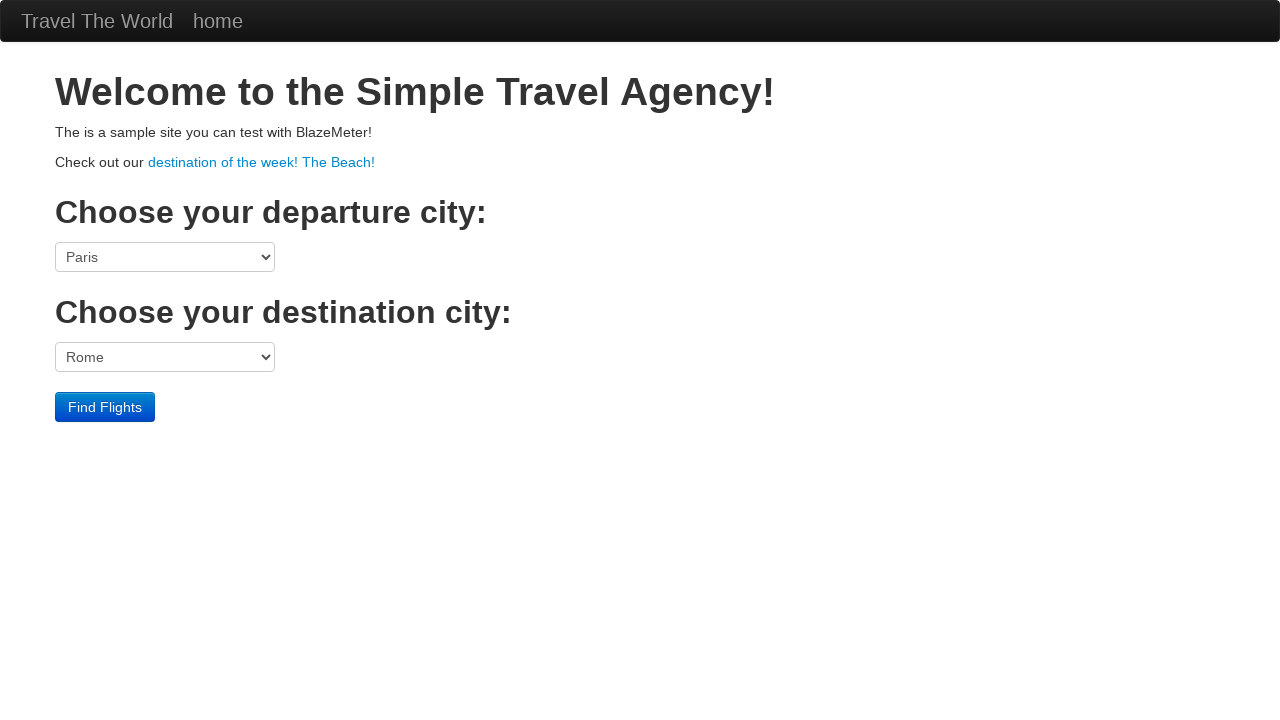

Clicked Find Flights button to search for flights from Paris to Rome at (105, 407) on input.btn.btn-primary
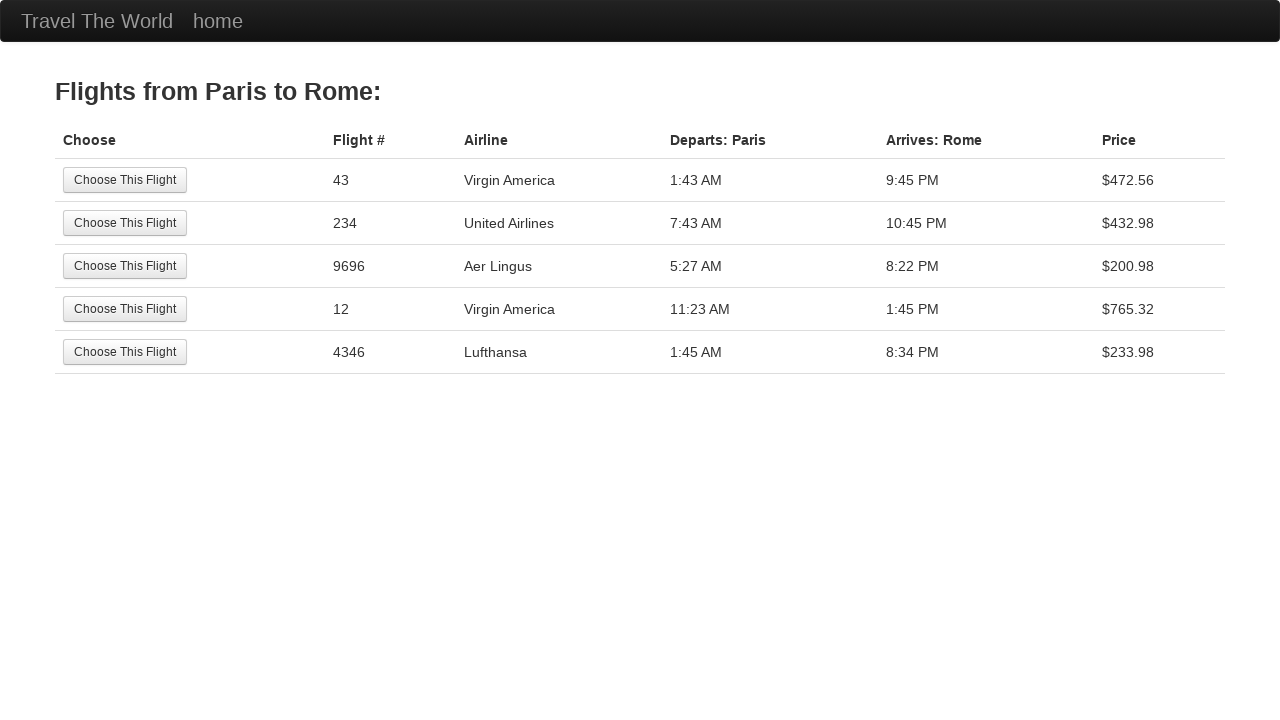

Retrieved results page header text
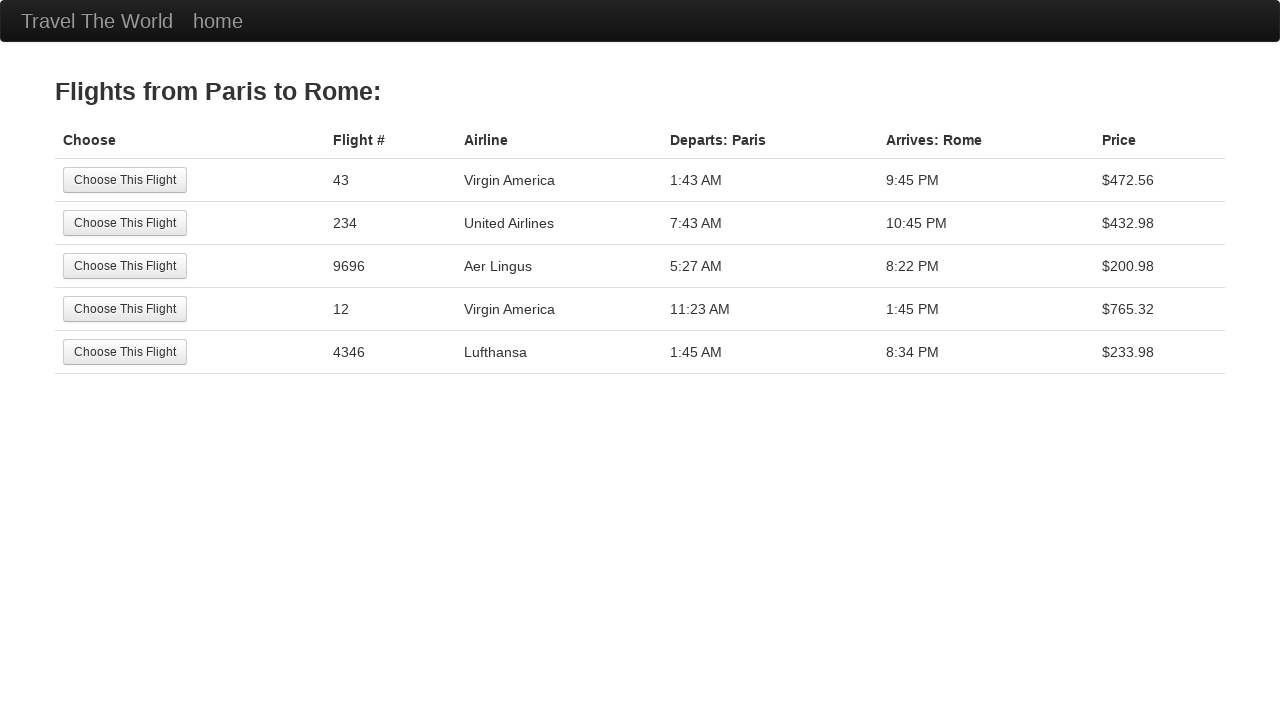

Verified results page header contains 'Flights from Paris to Rome'
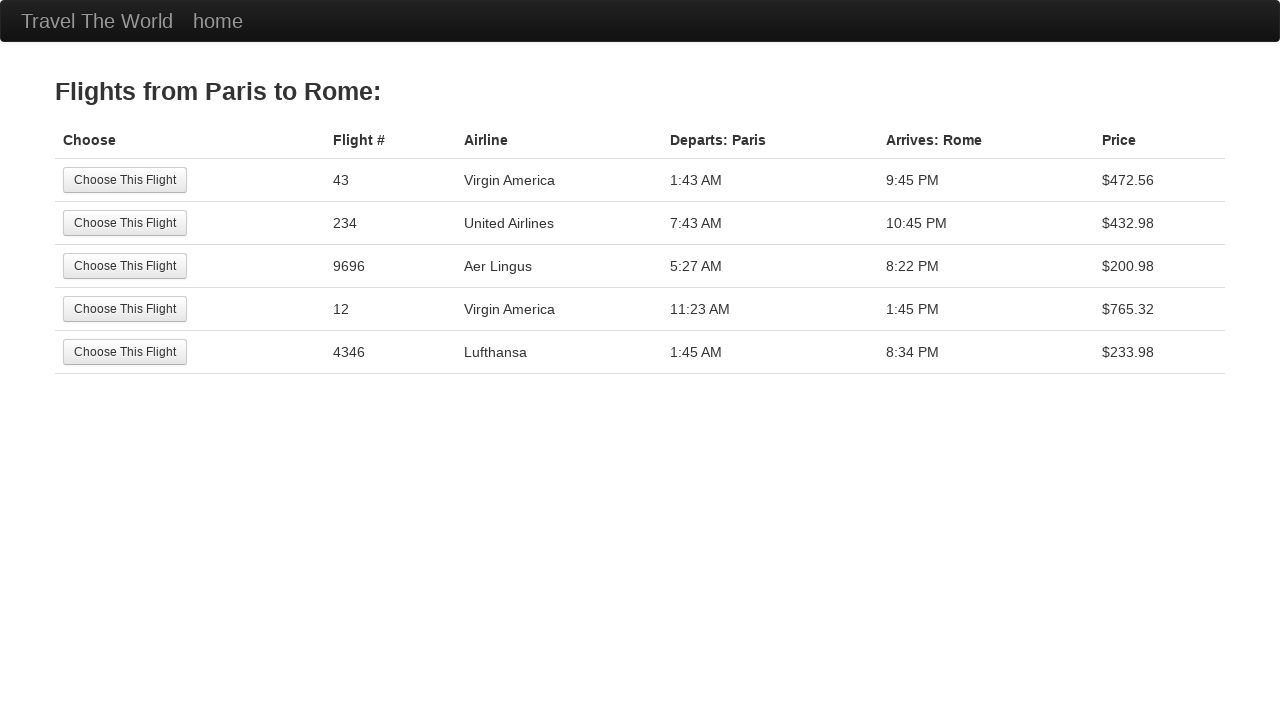

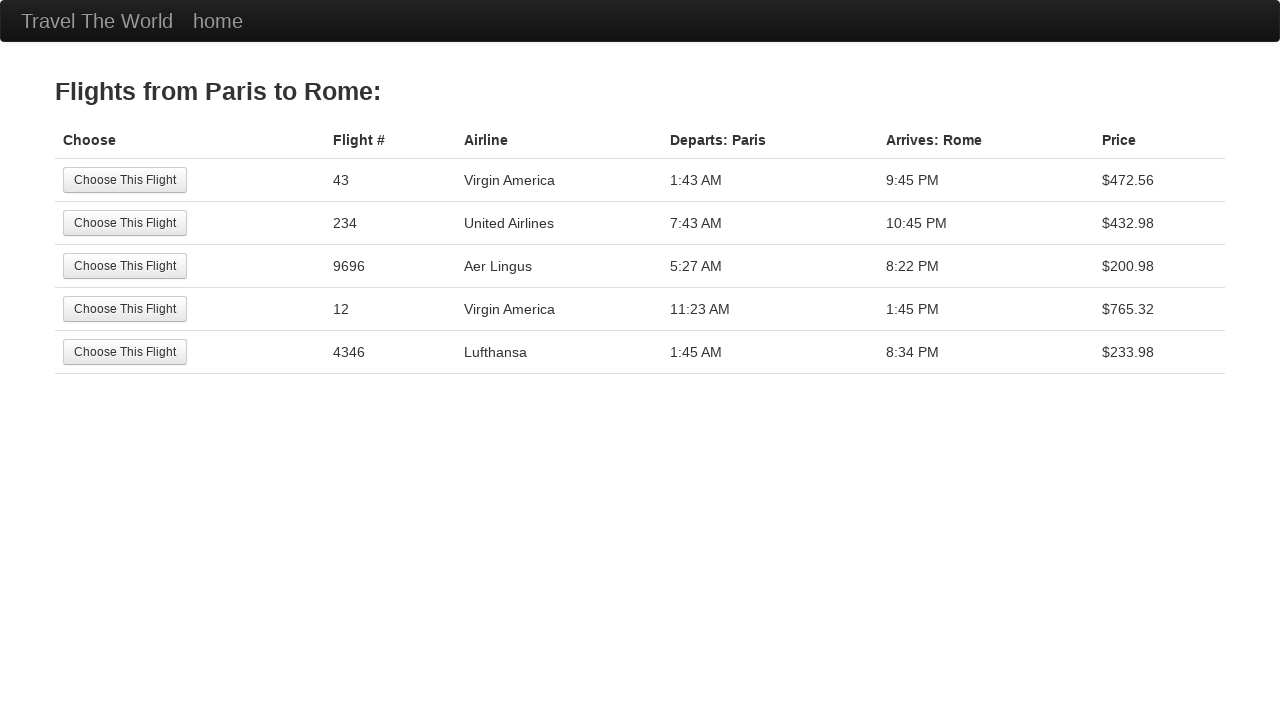